Tests various form elements on an automation practice page including radio buttons, autocomplete input, dropdown selection, checkboxes, text inputs, and alert handling, followed by scrolling to different page elements.

Starting URL: https://rahulshettyacademy.com/AutomationPractice/

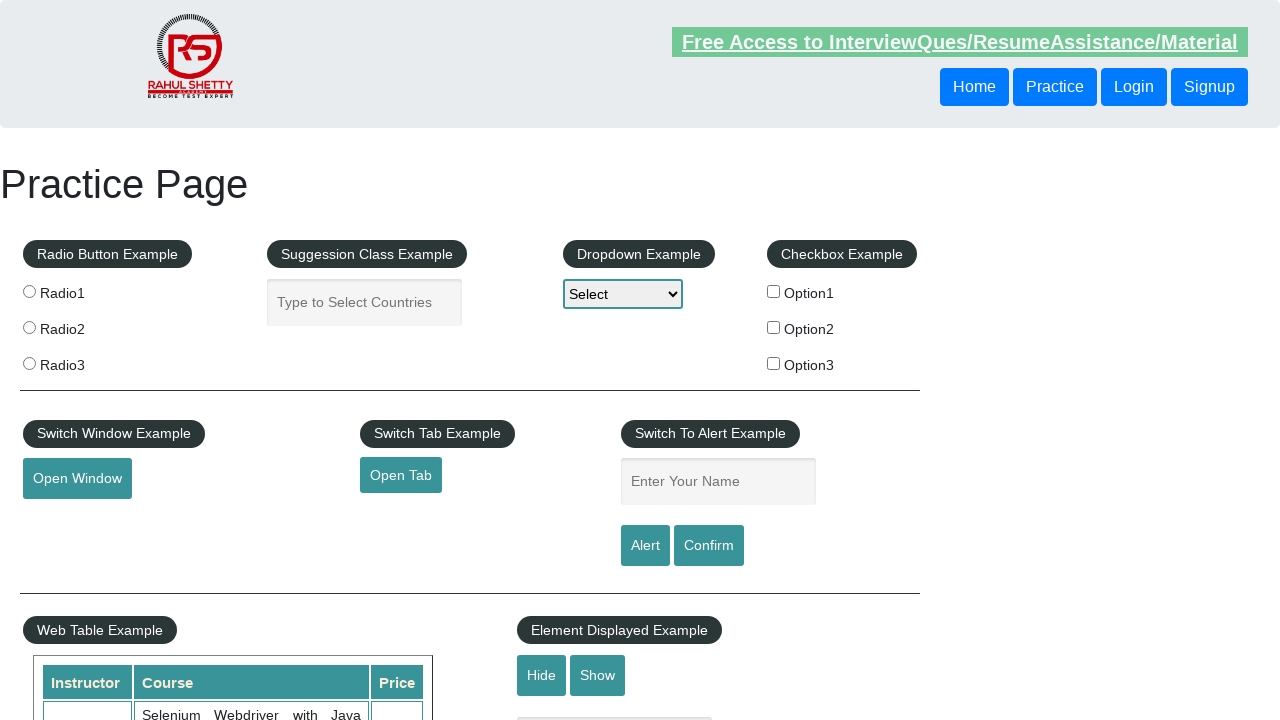

Clicked radio button option 1 at (29, 291) on input[value='radio1']
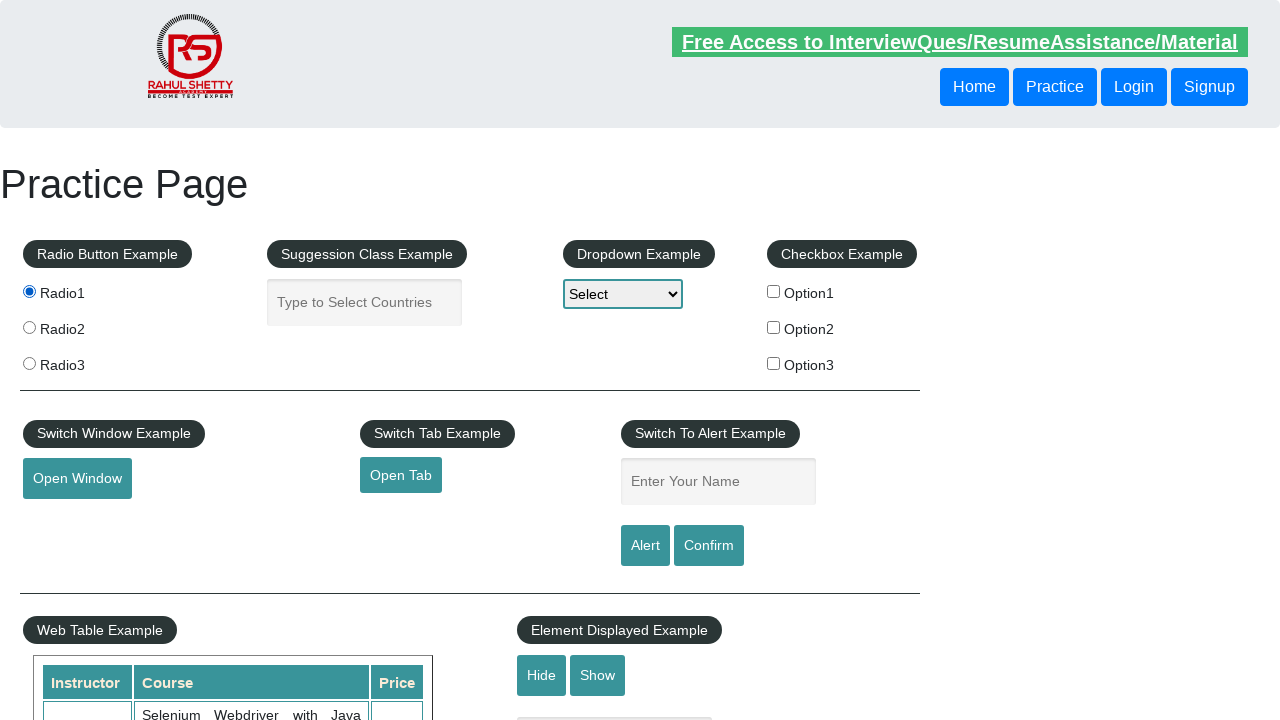

Filled autocomplete field with 'Bangladesh' on input#autocomplete
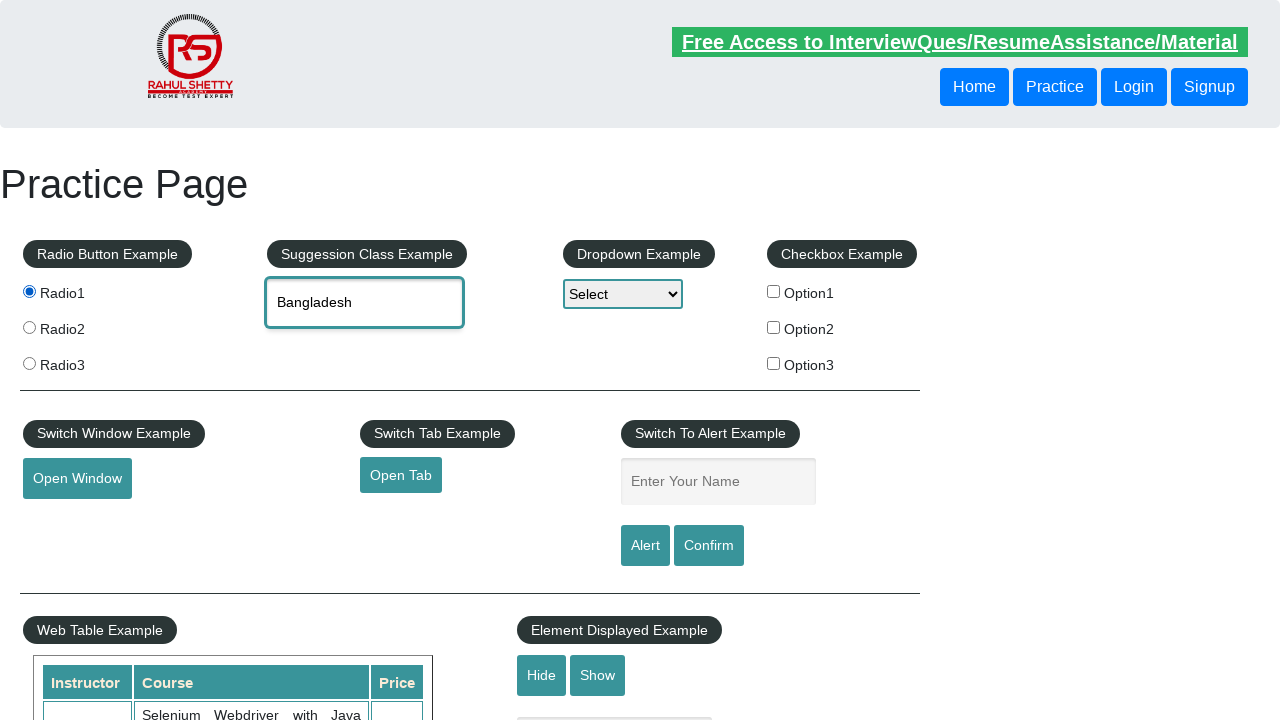

Clicked on dropdown legend area at (639, 254) on legend:has-text('Dropdown Example')
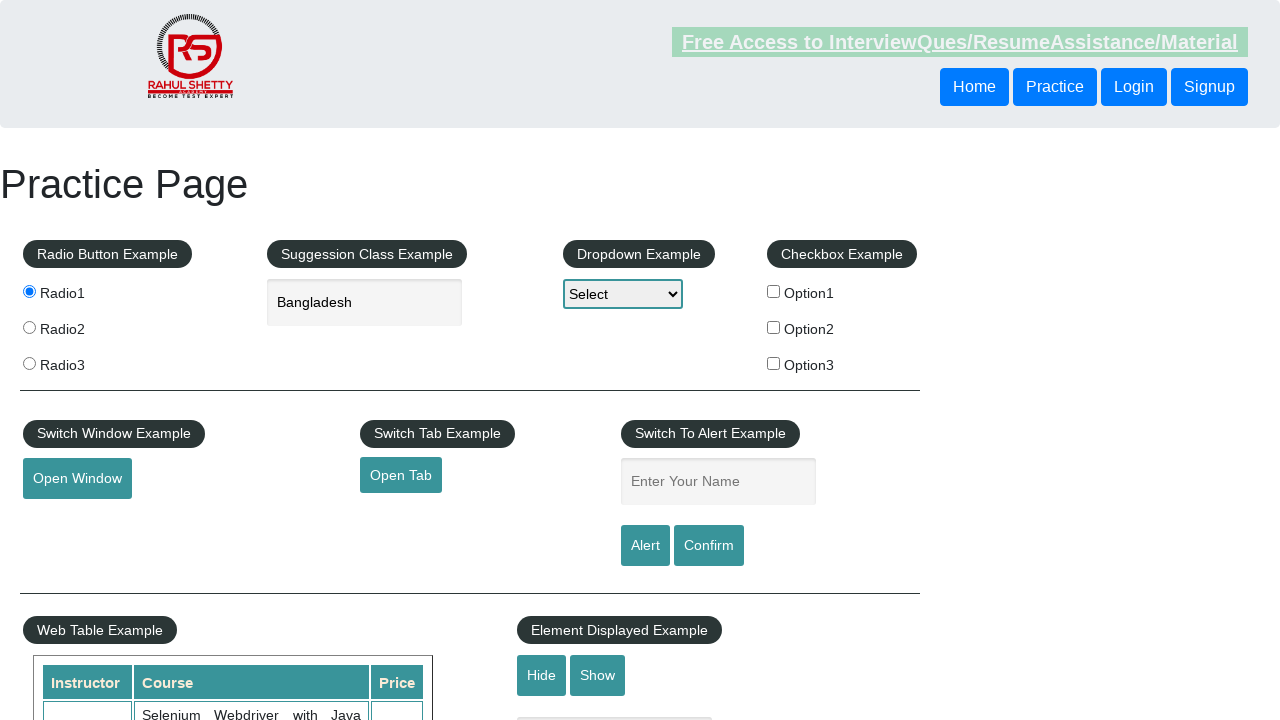

Selected 'Option3' from dropdown on select#dropdown-class-example
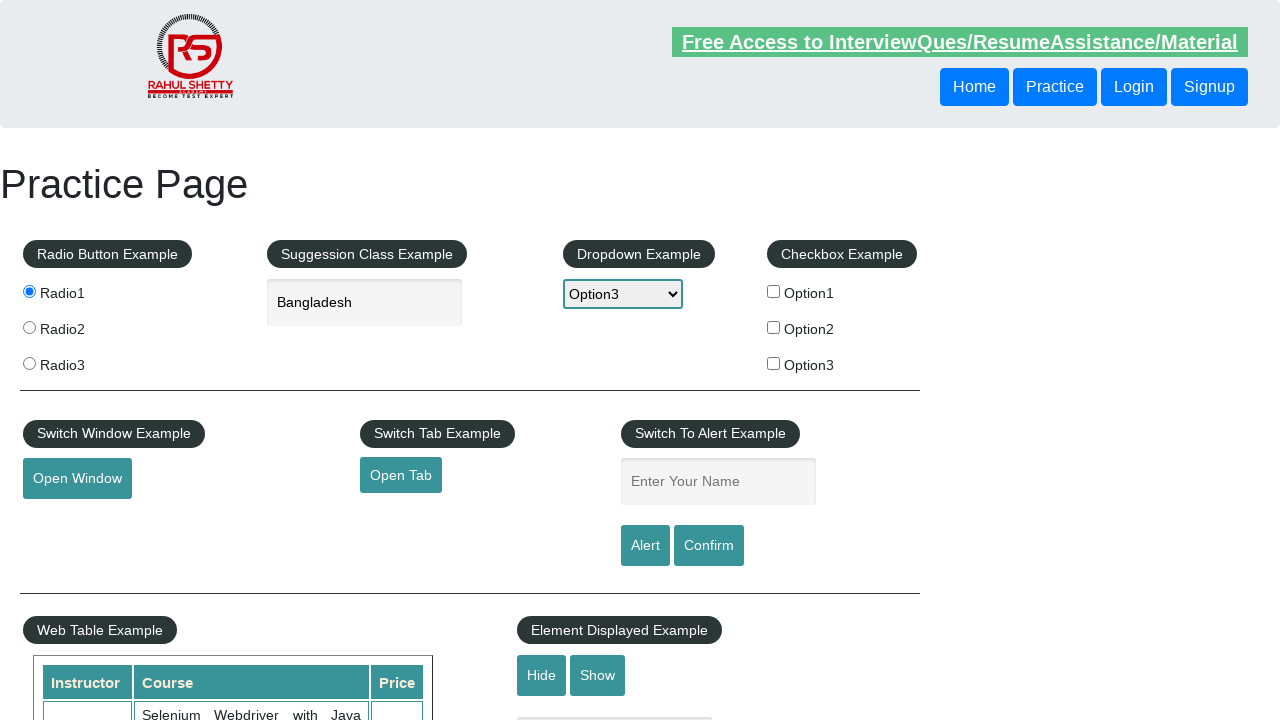

Checked checkbox option 1 at (774, 291) on input#checkBoxOption1
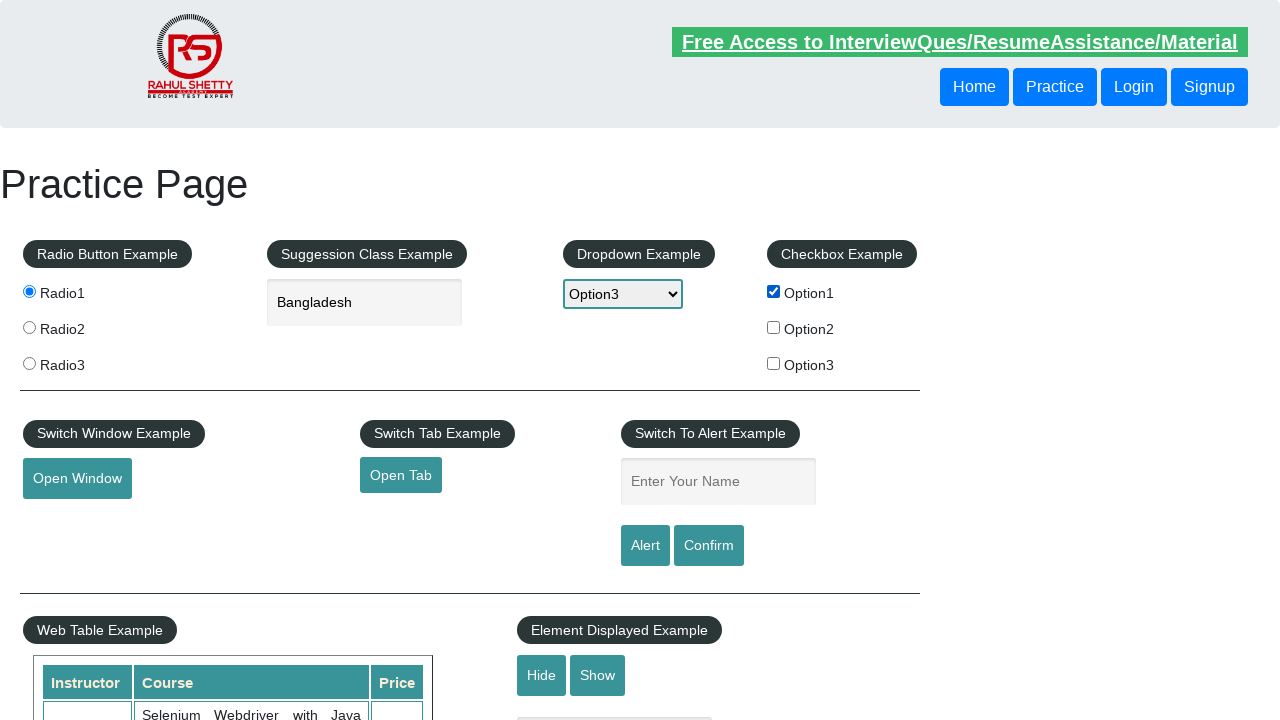

Checked checkbox option 2 at (774, 327) on input#checkBoxOption2
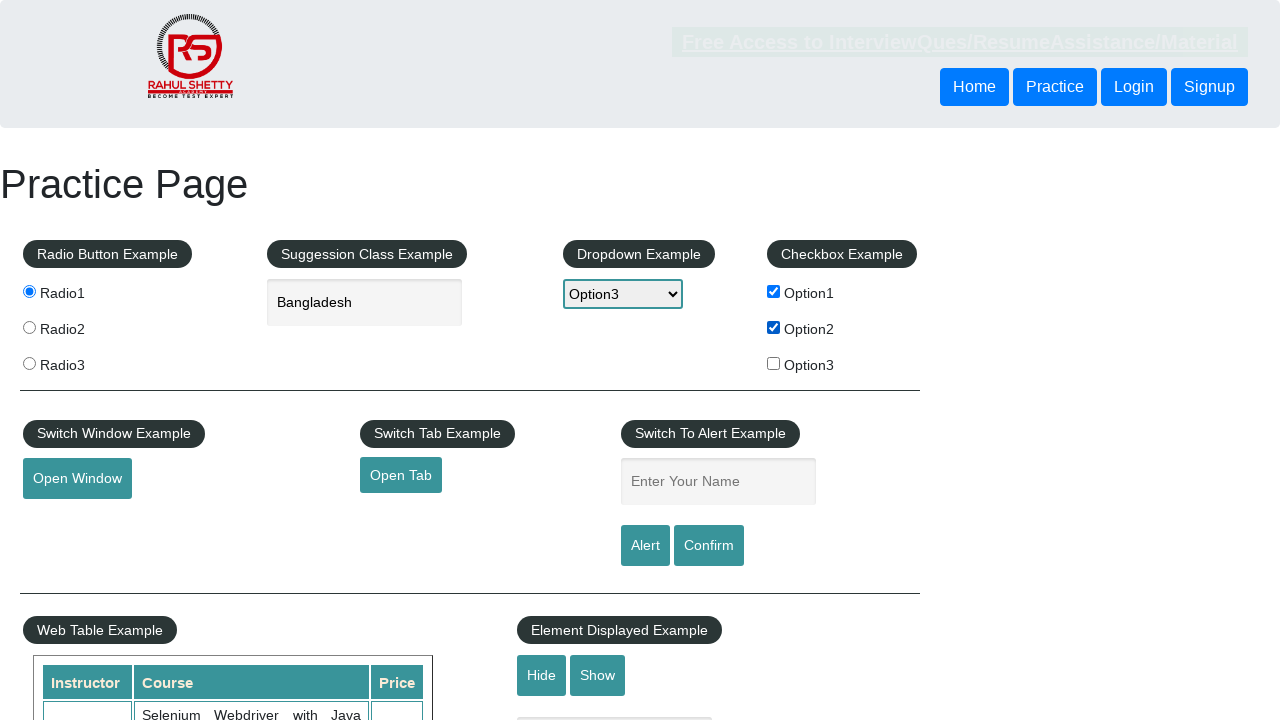

Checked checkbox option 3 at (774, 363) on input#checkBoxOption3
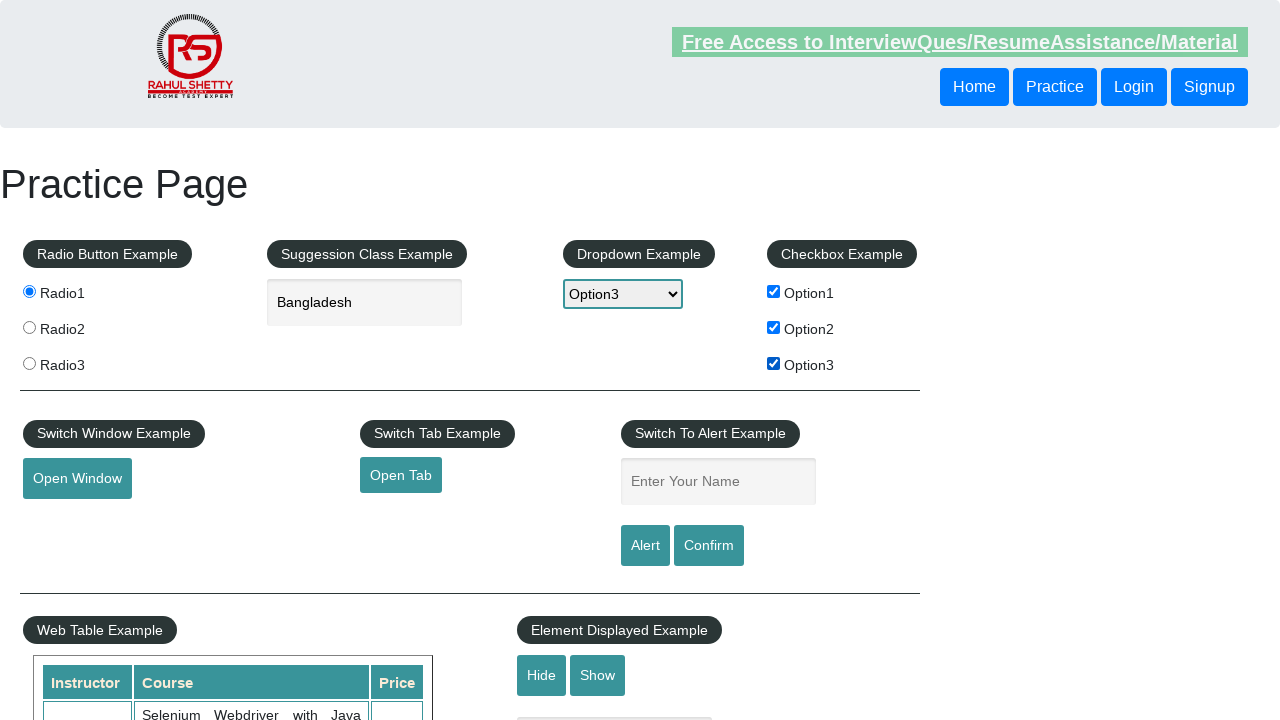

Filled name field with 'Fatima' on input#name
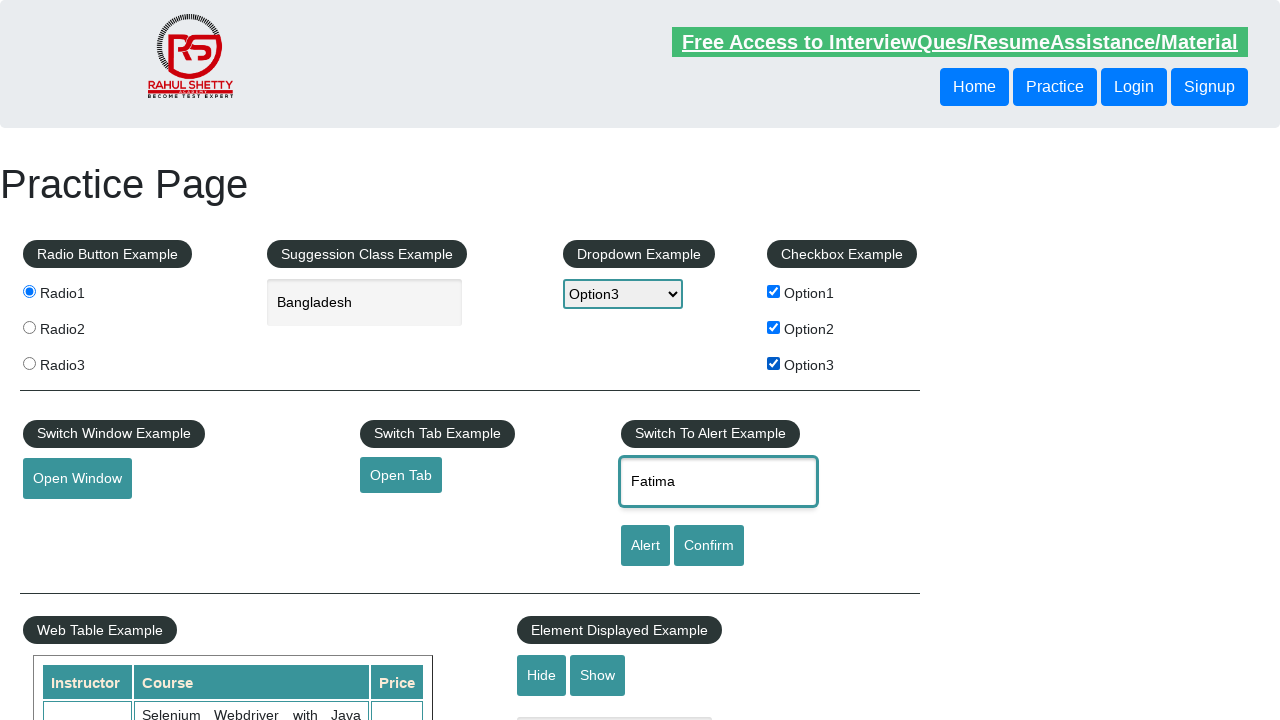

Clicked confirm button to trigger alert at (709, 546) on input#confirmbtn
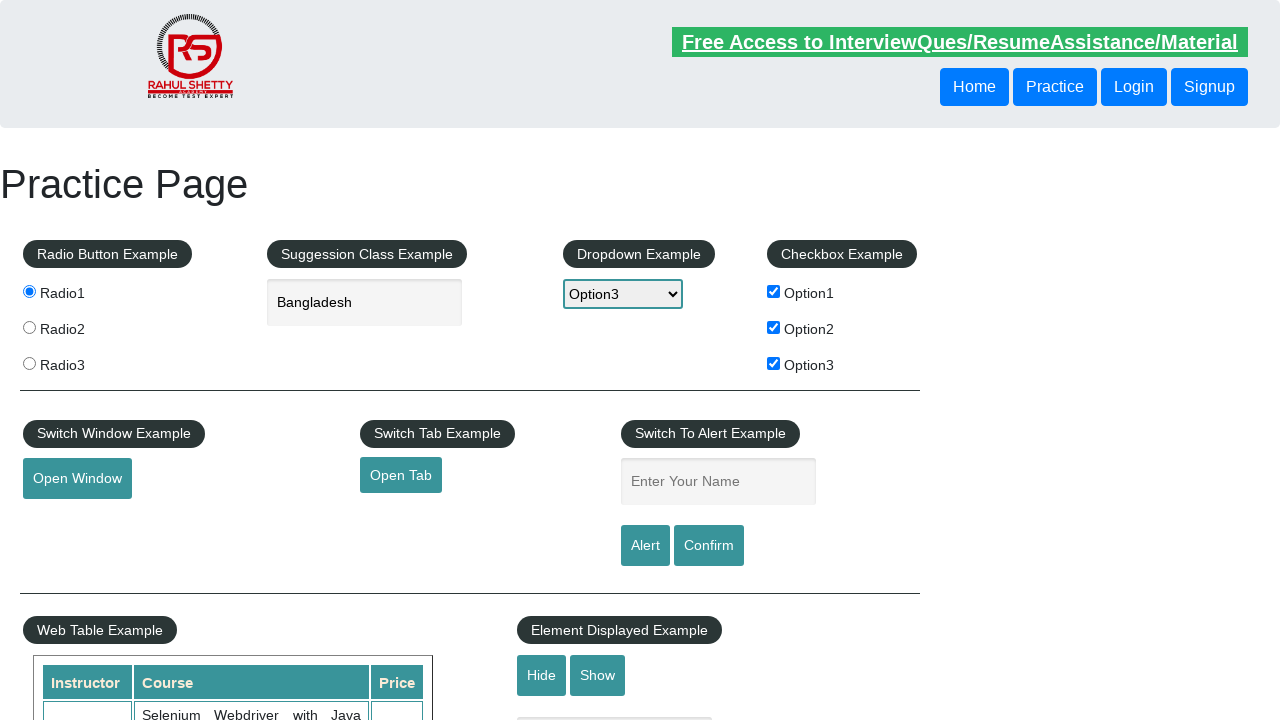

Set up alert dialog handler to accept alerts
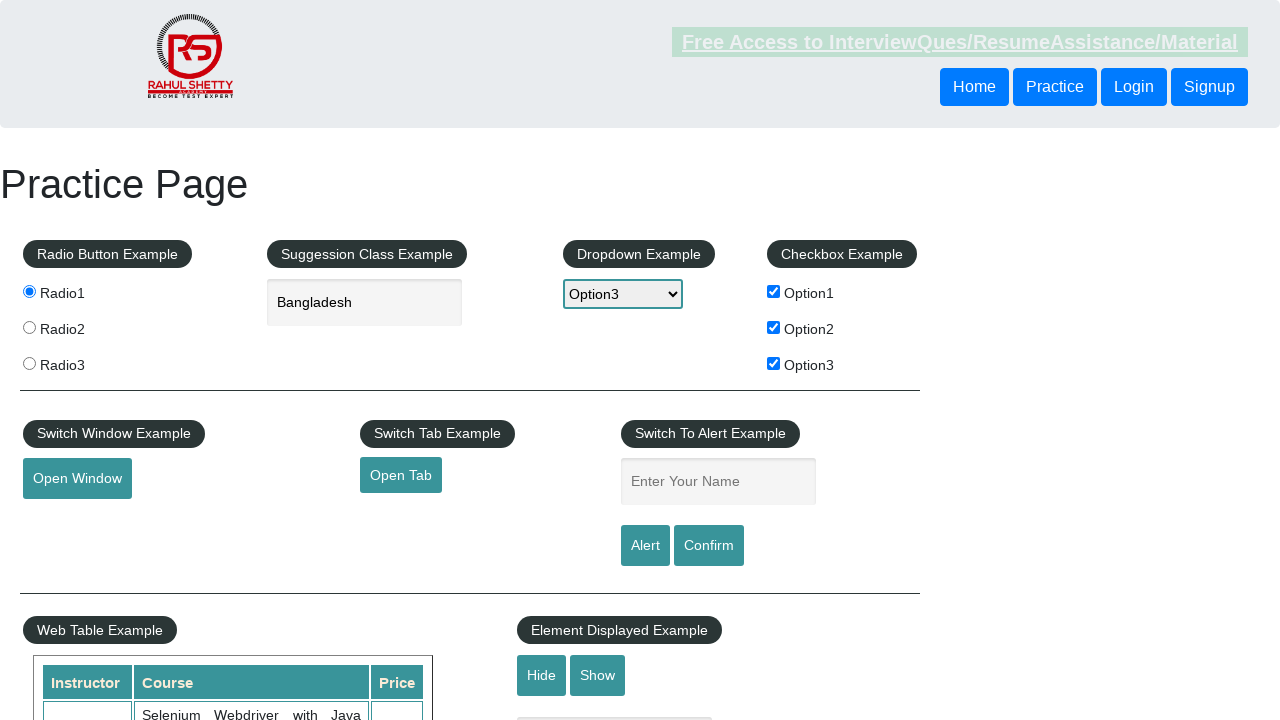

Waited 1 second for alert to be processed
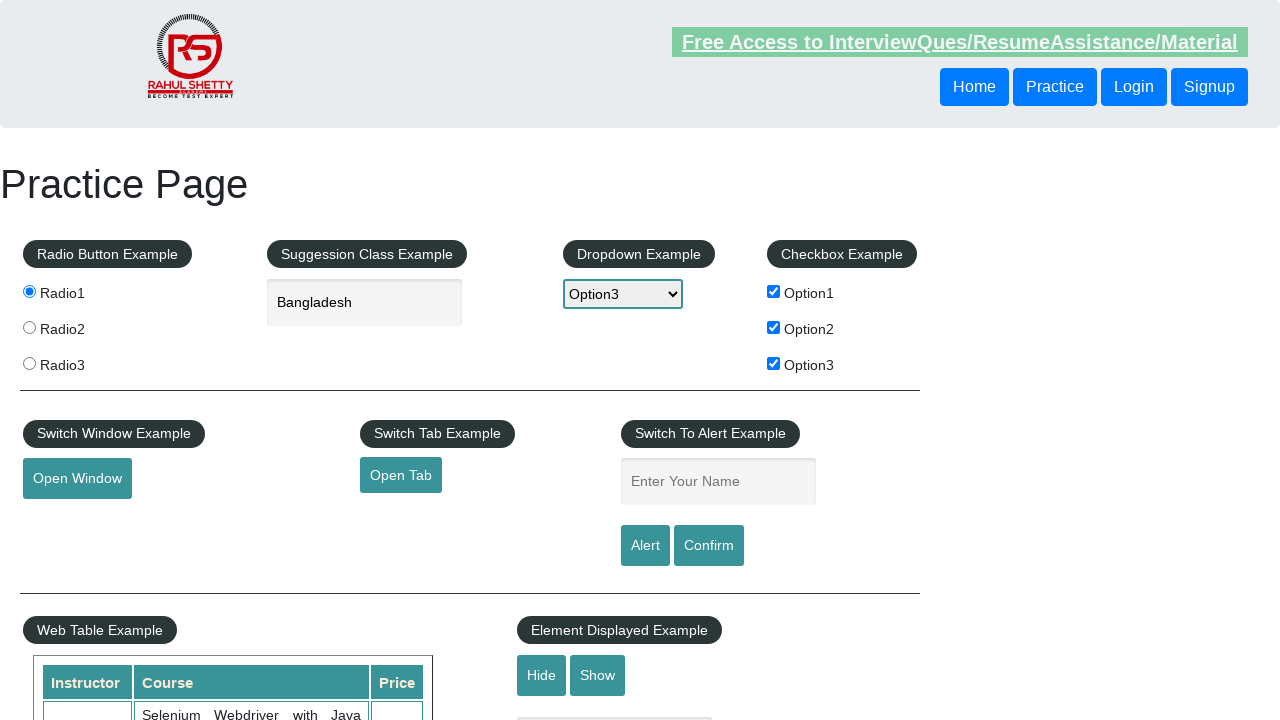

Filled displayed text field with 'Mobinah' on input#displayed-text
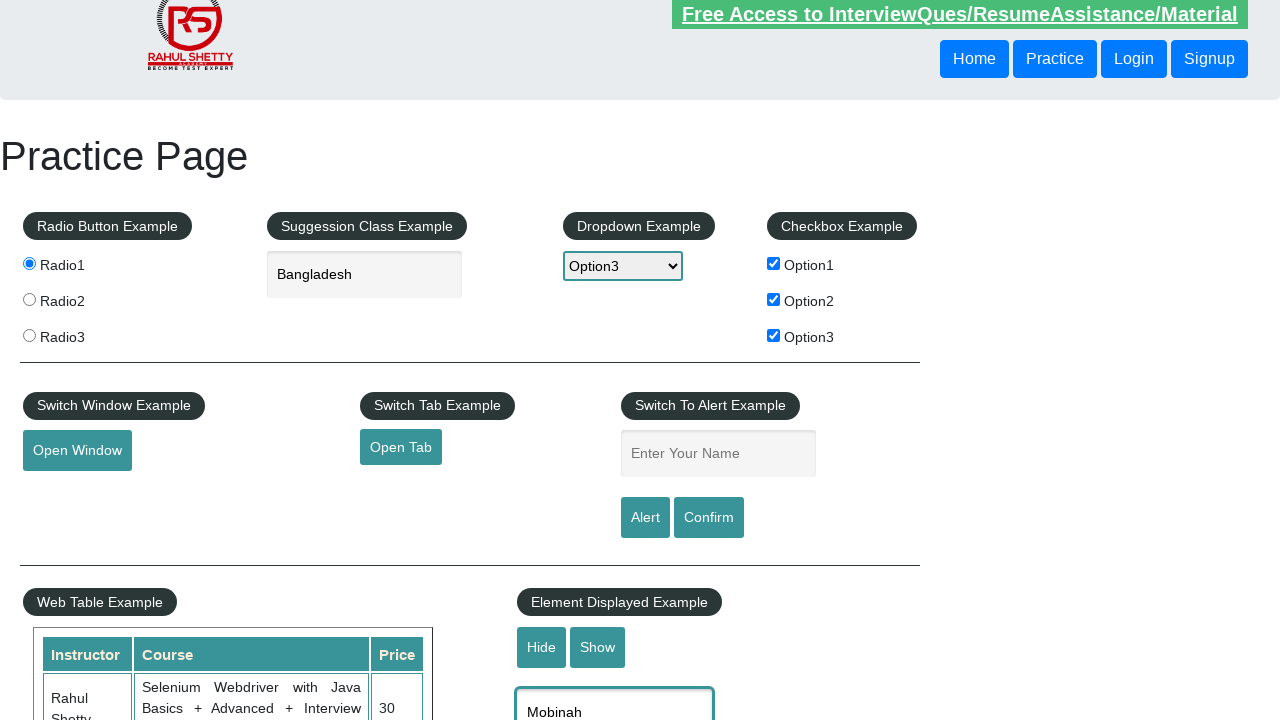

Scrolled to mouse hover button
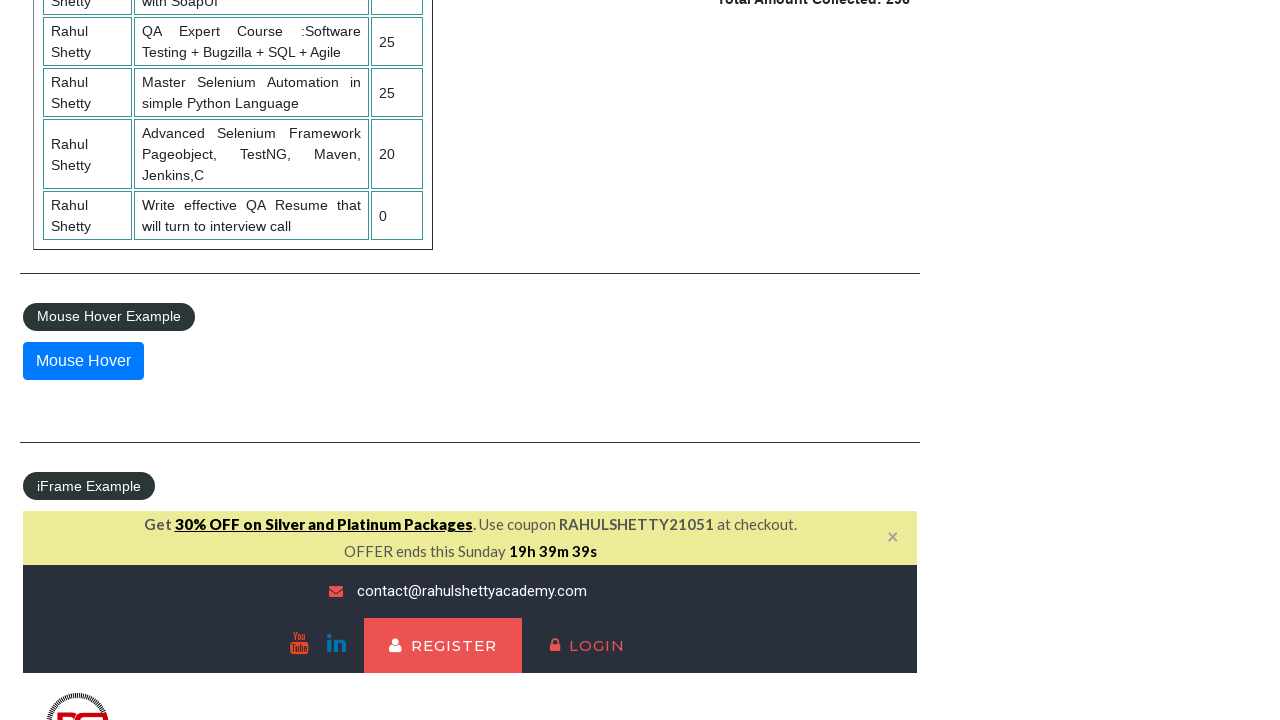

Scrolled to Contact info link
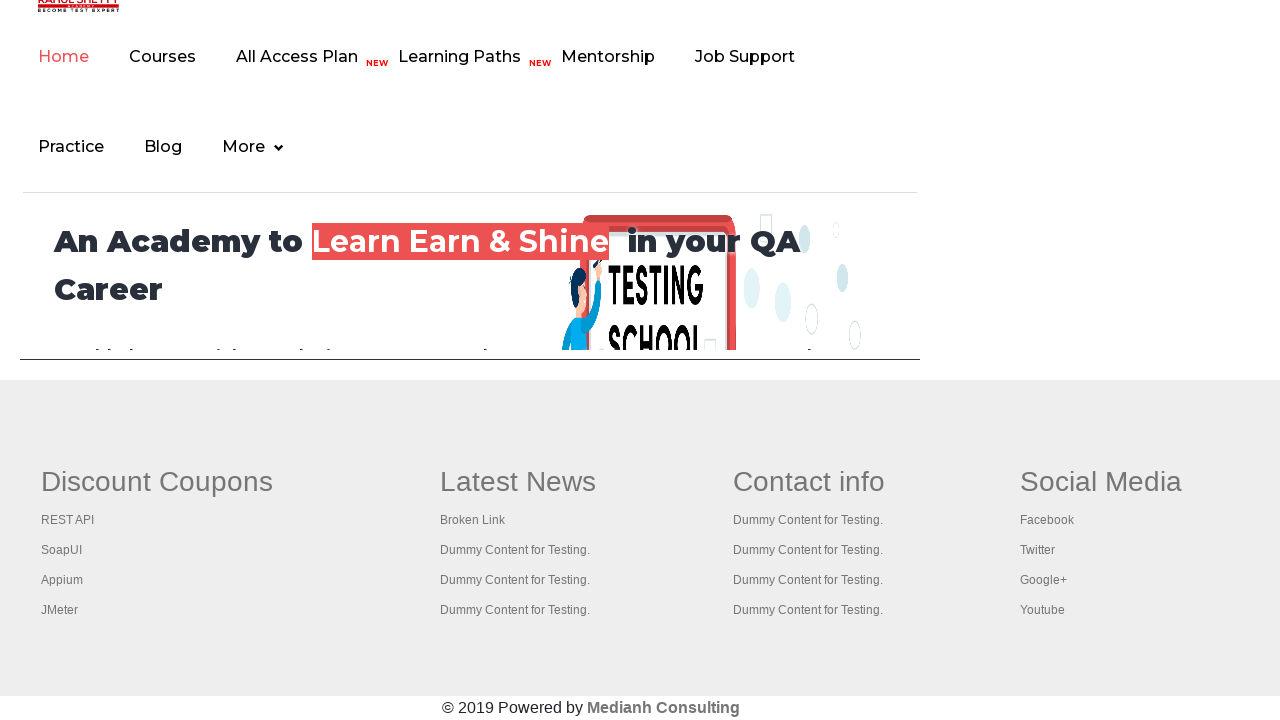

Scrolled back to h1 heading at top of page
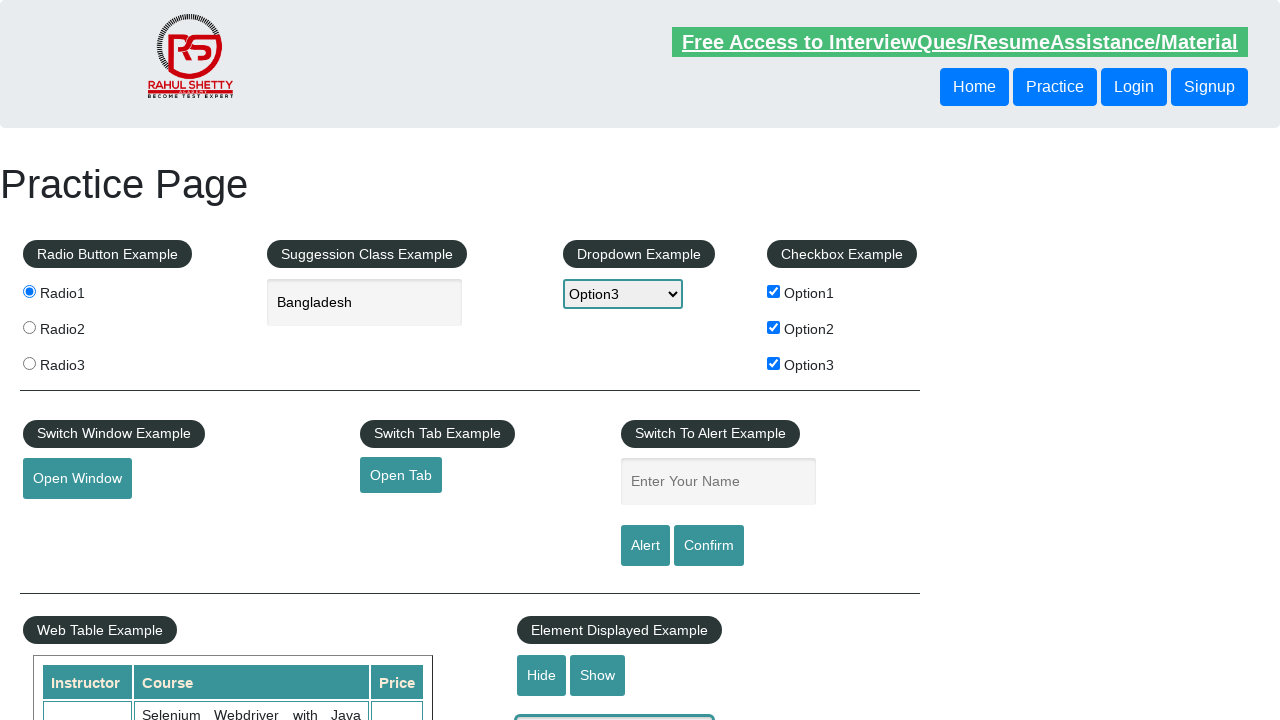

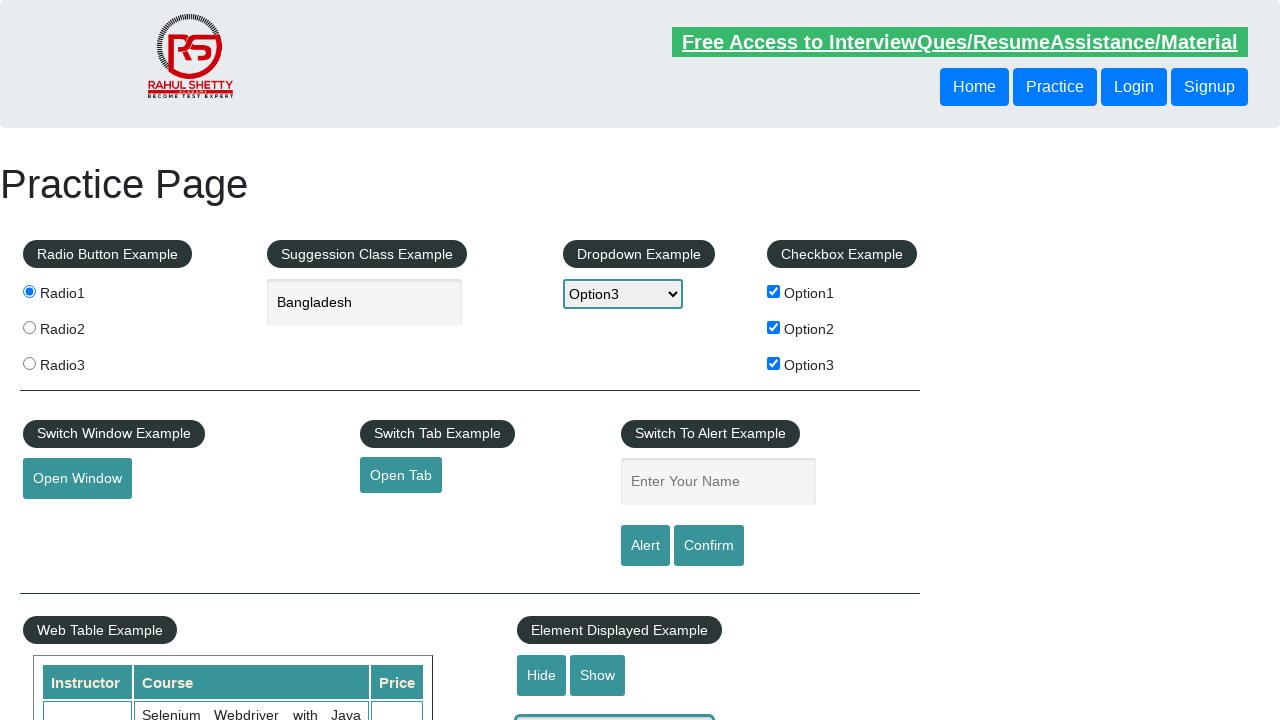